Tests that entering non-numeric text in the second number field displays an appropriate error message

Starting URL: https://testsheepnz.github.io/BasicCalculator

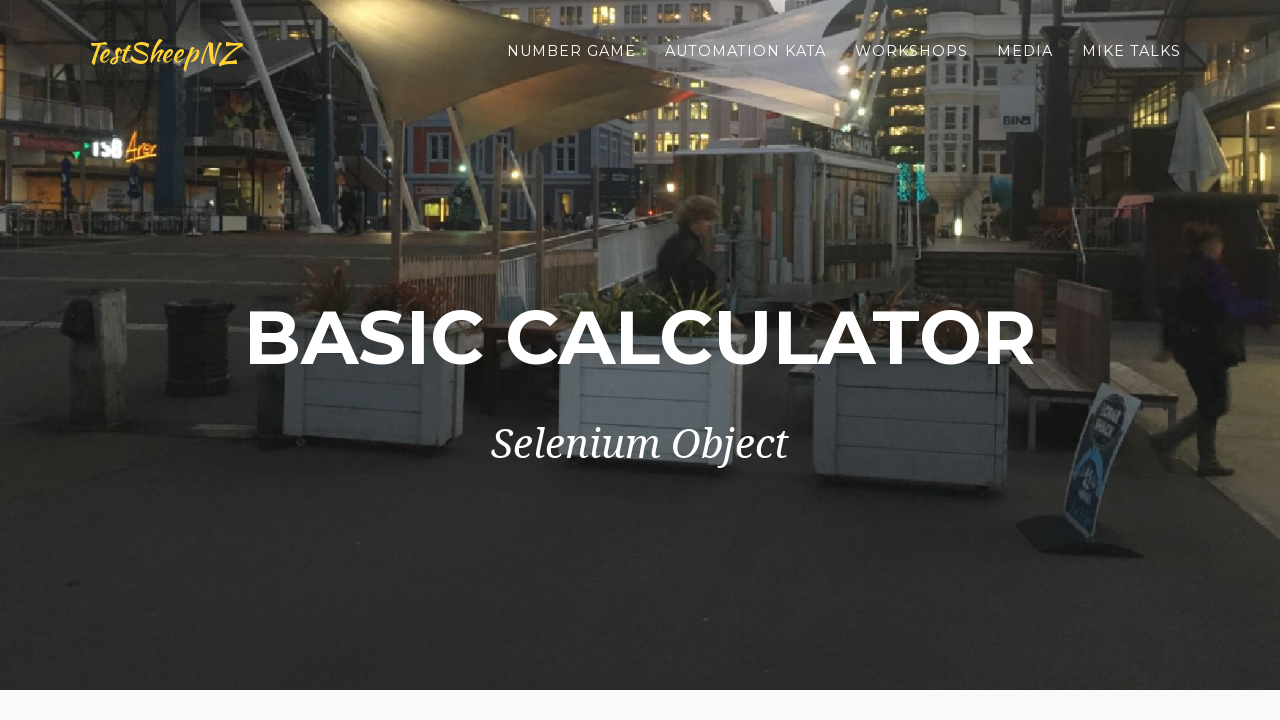

Selected build version 5 from dropdown on select[name="selectBuild"]
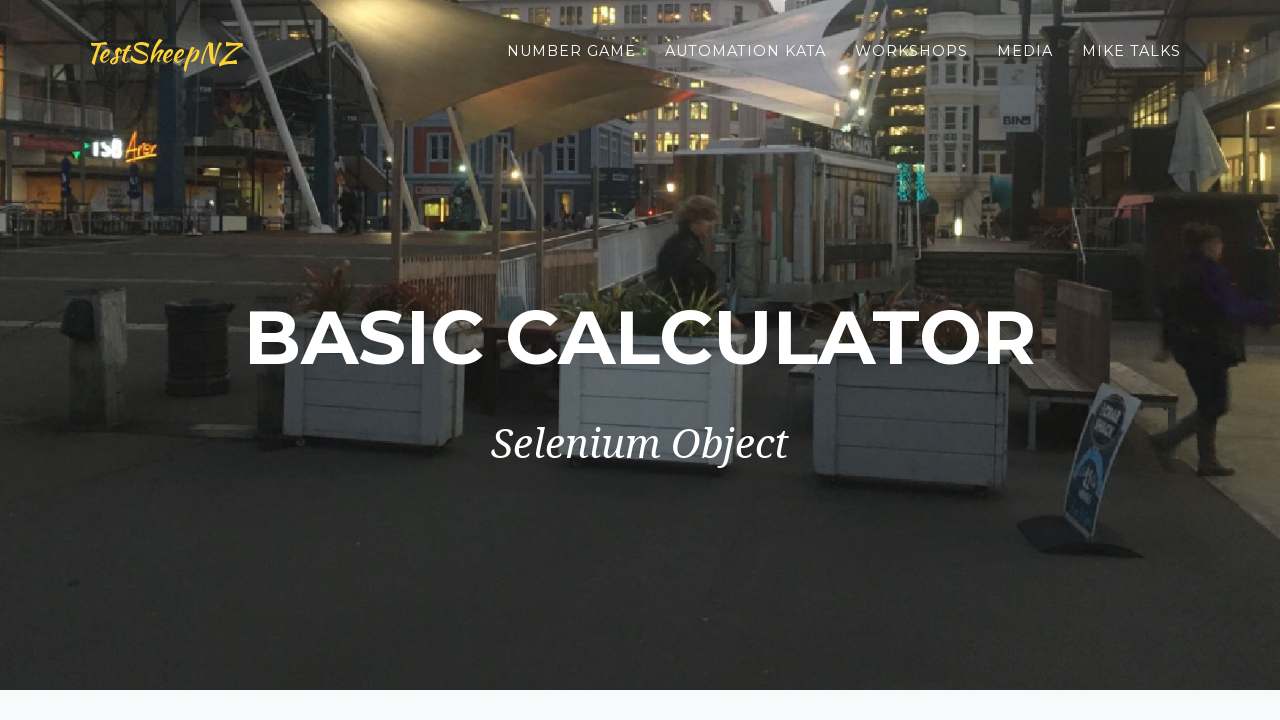

Filled first number field with valid integer 3 on #number1Field
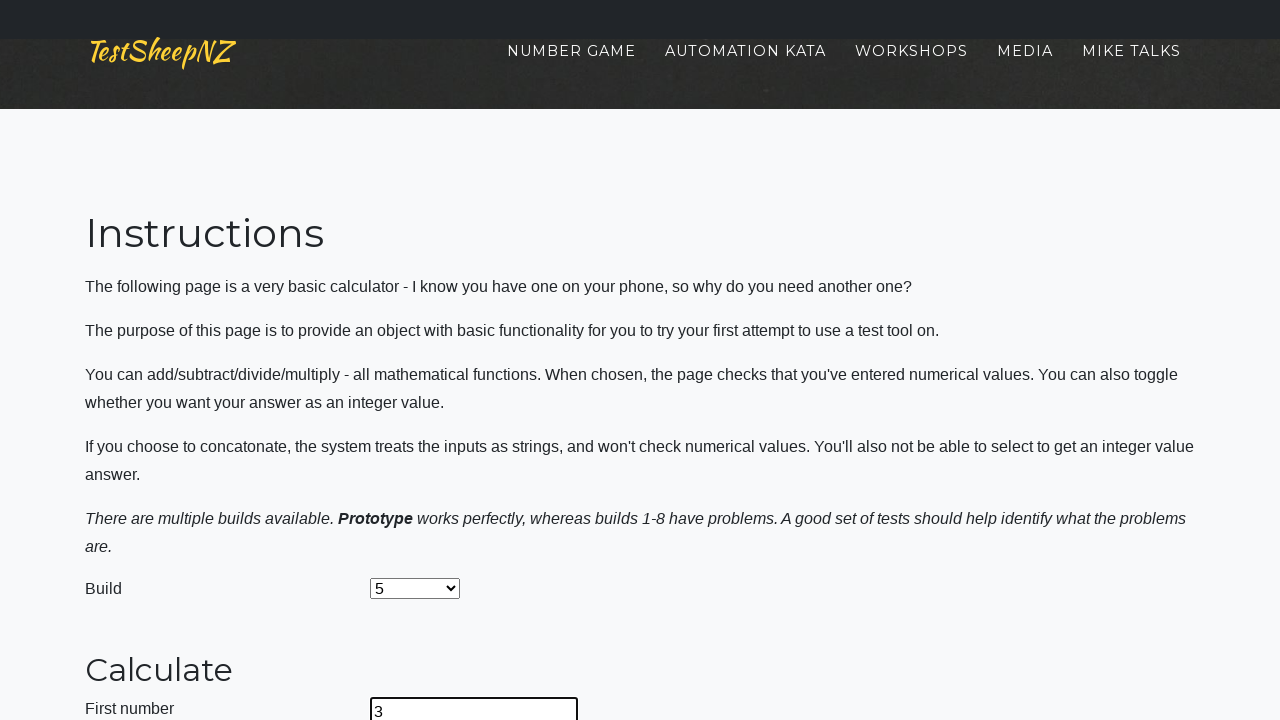

Filled second number field with non-numeric text 'blabla' on #number2Field
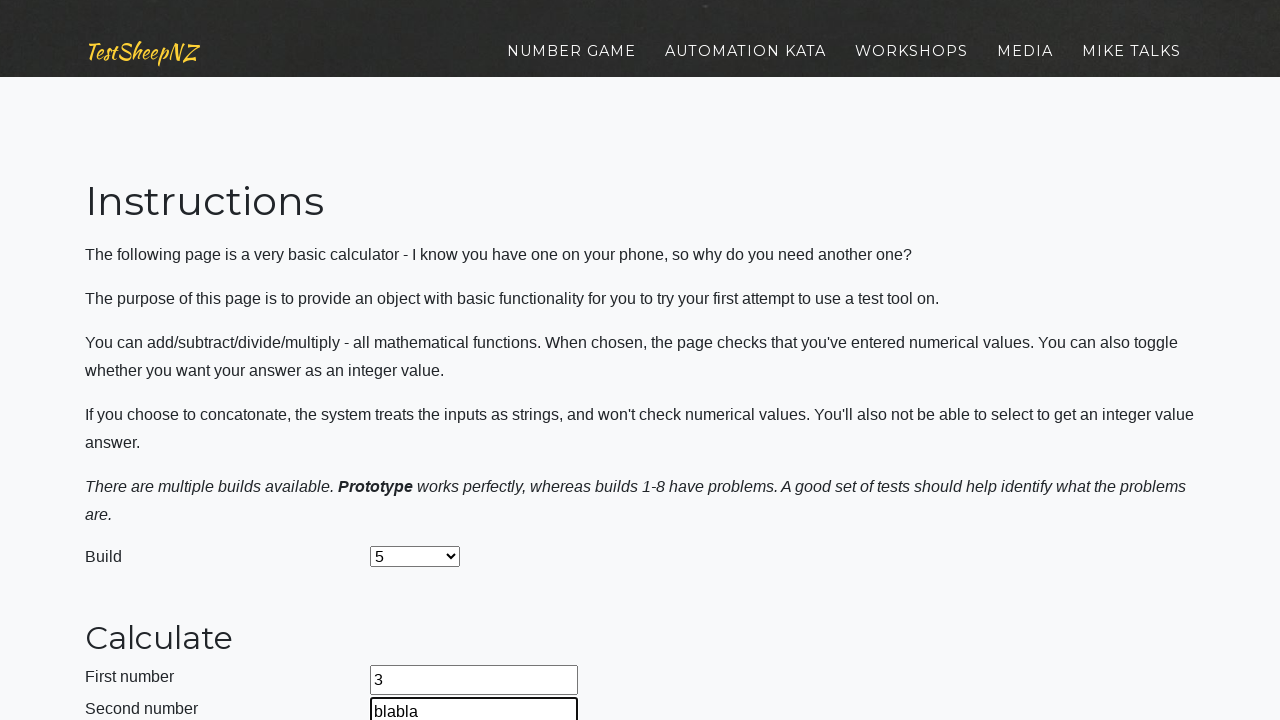

Selected addition operation from dropdown on select[name="selectOperation"]
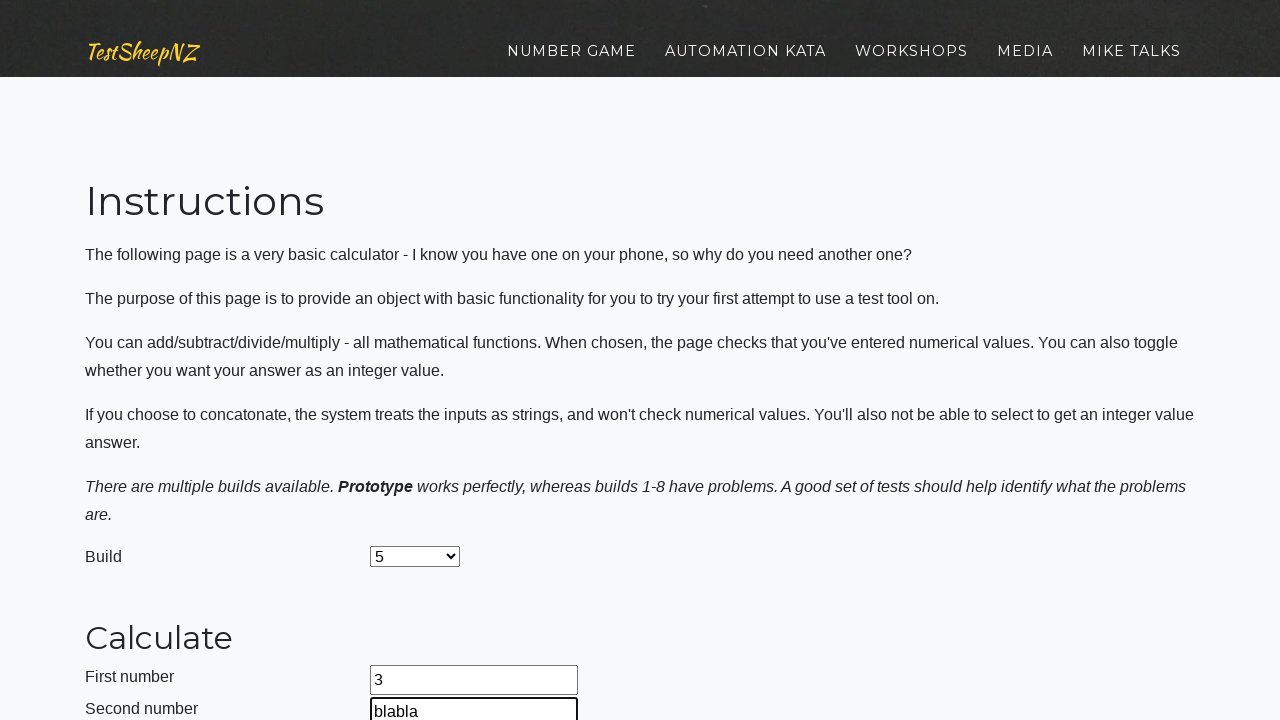

Clicked calculate button to trigger validation at (422, 361) on #calculateButton
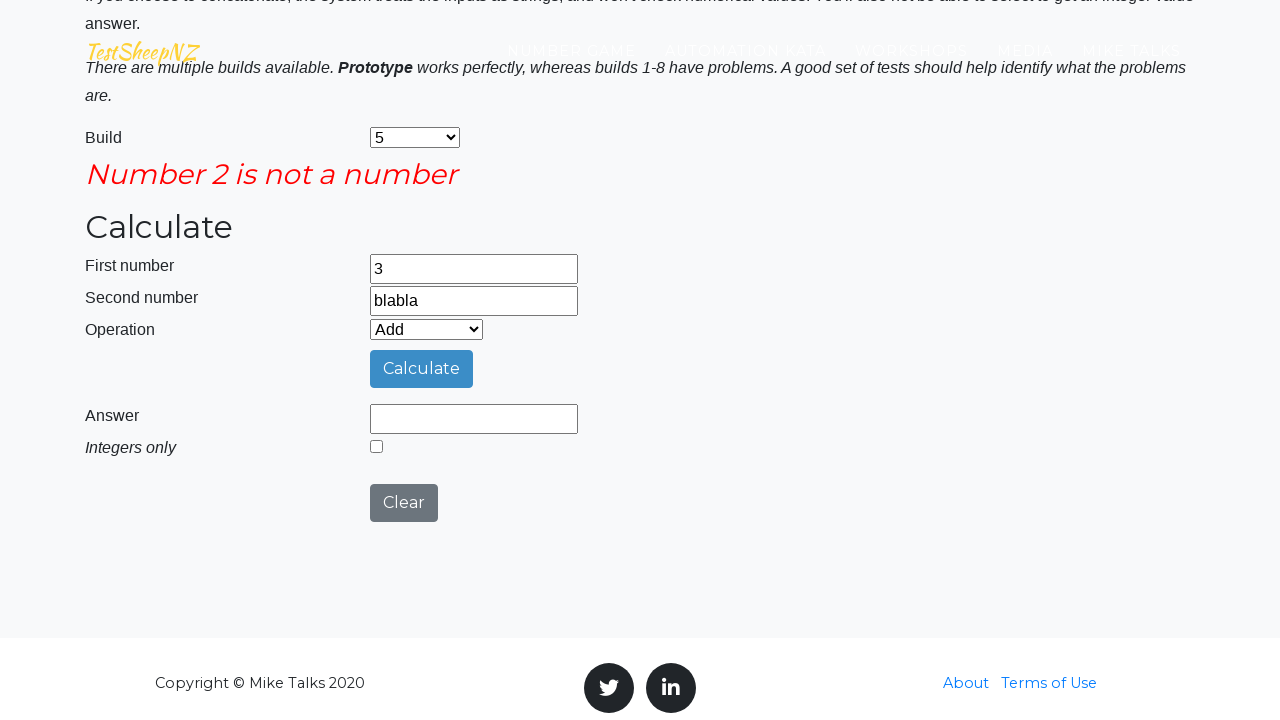

Error message field appeared, confirming validation error for non-numeric input
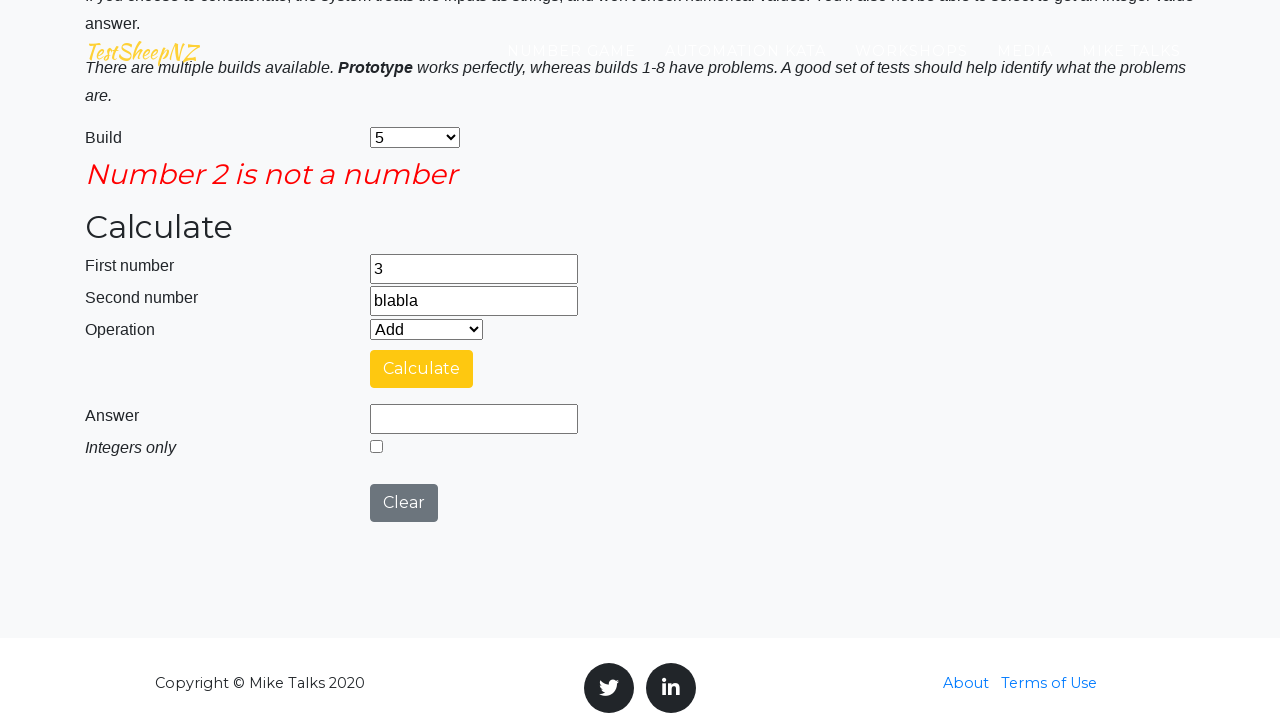

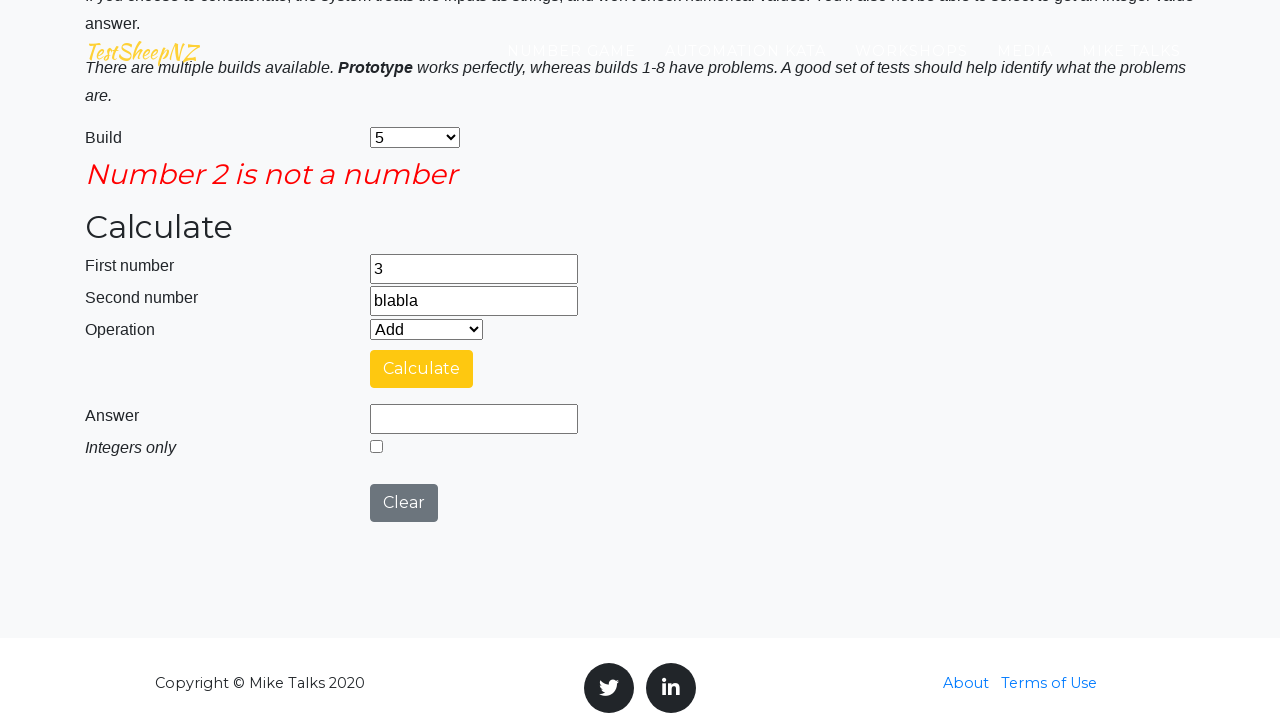